Navigates to a test automation practice page, locates a checkbox element by XPath, and scrolls it into view using JavaScript execution.

Starting URL: https://testautomationpractice.blogspot.com/

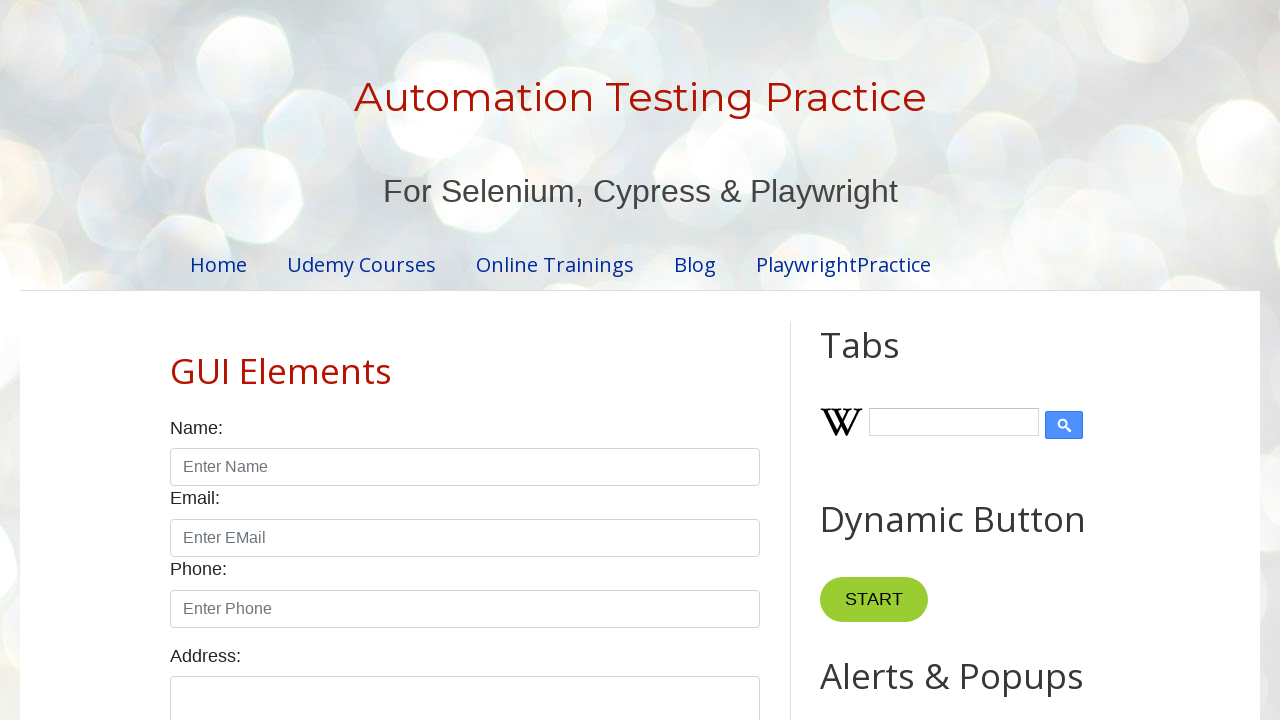

Navigated to test automation practice page
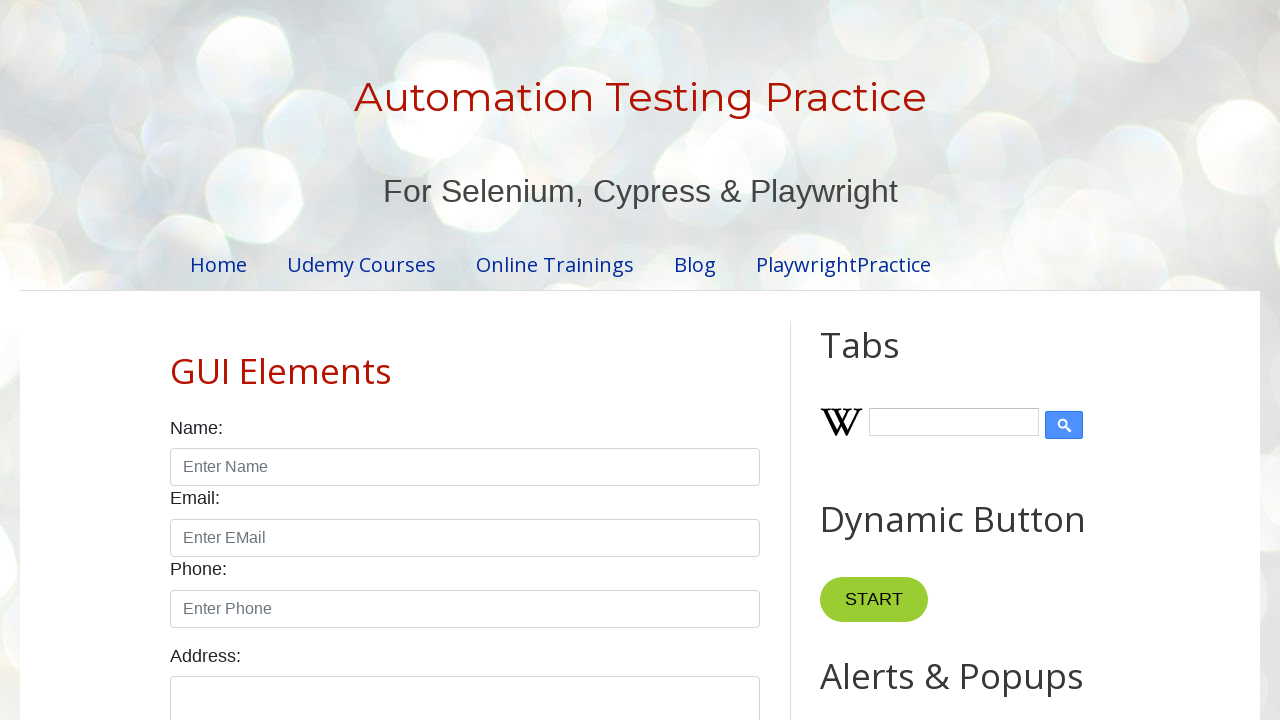

Located checkbox element by XPath
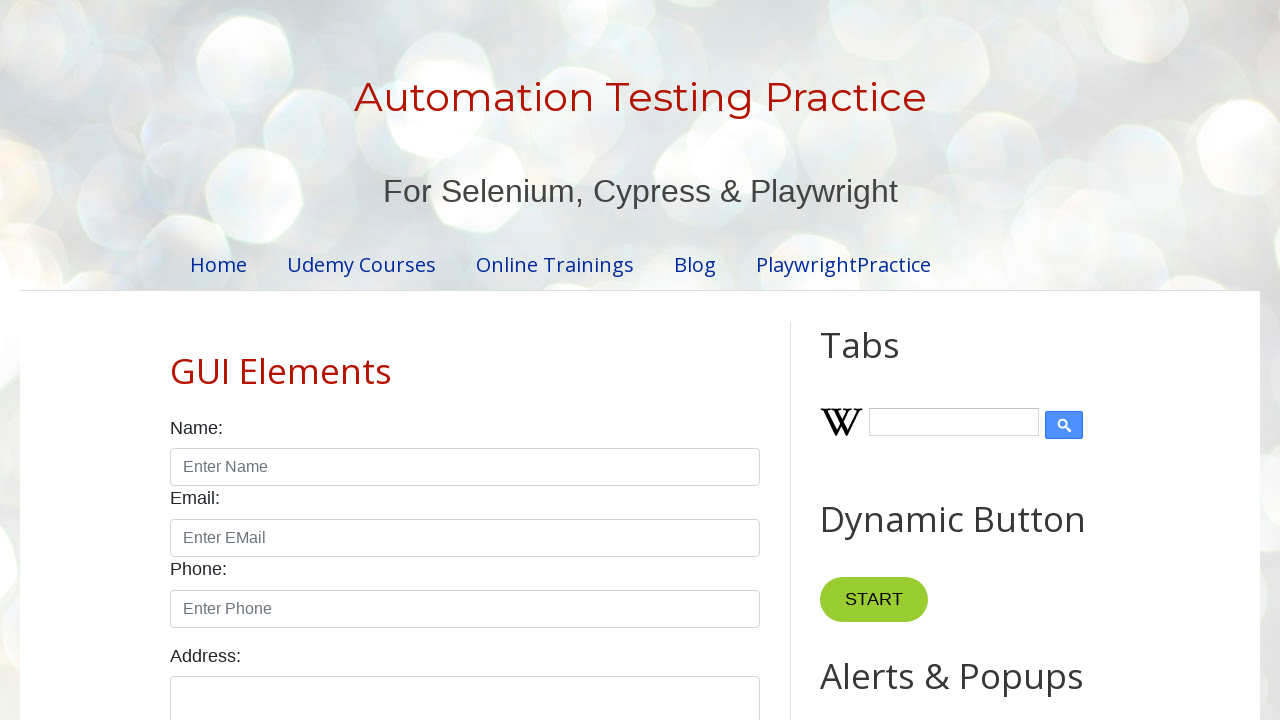

Scrolled checkbox element into view
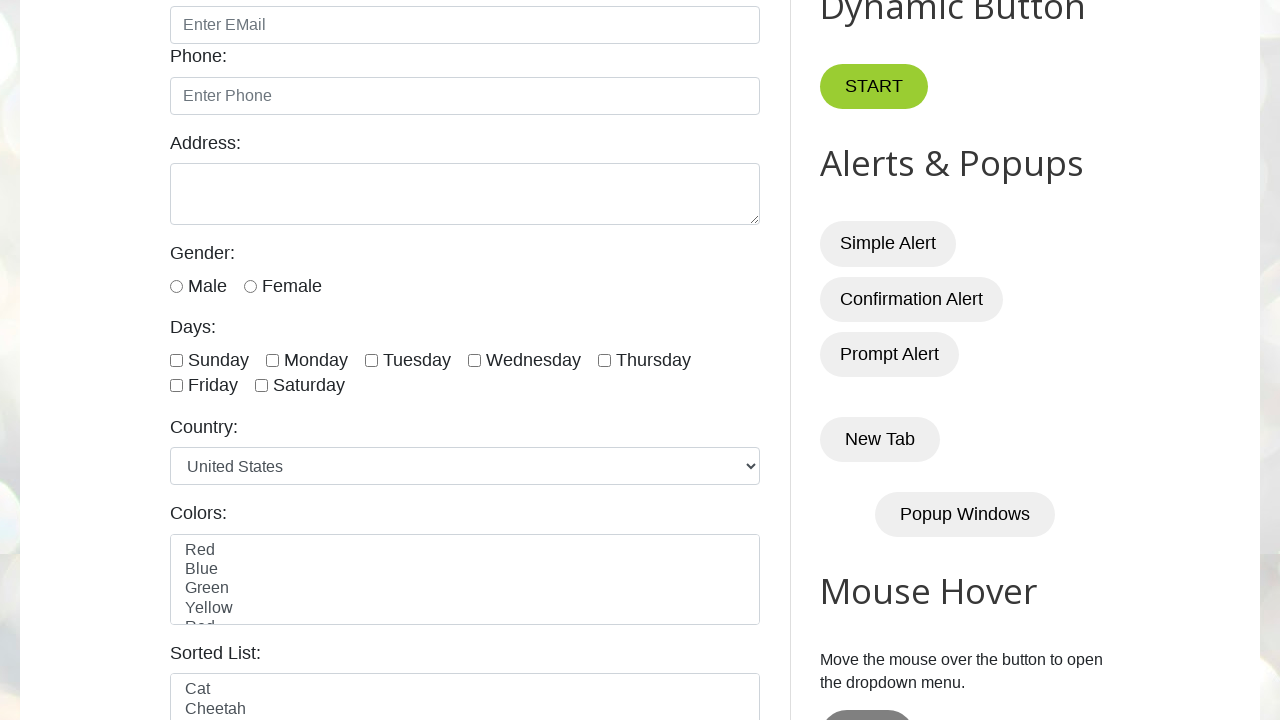

Checkbox element is now visible
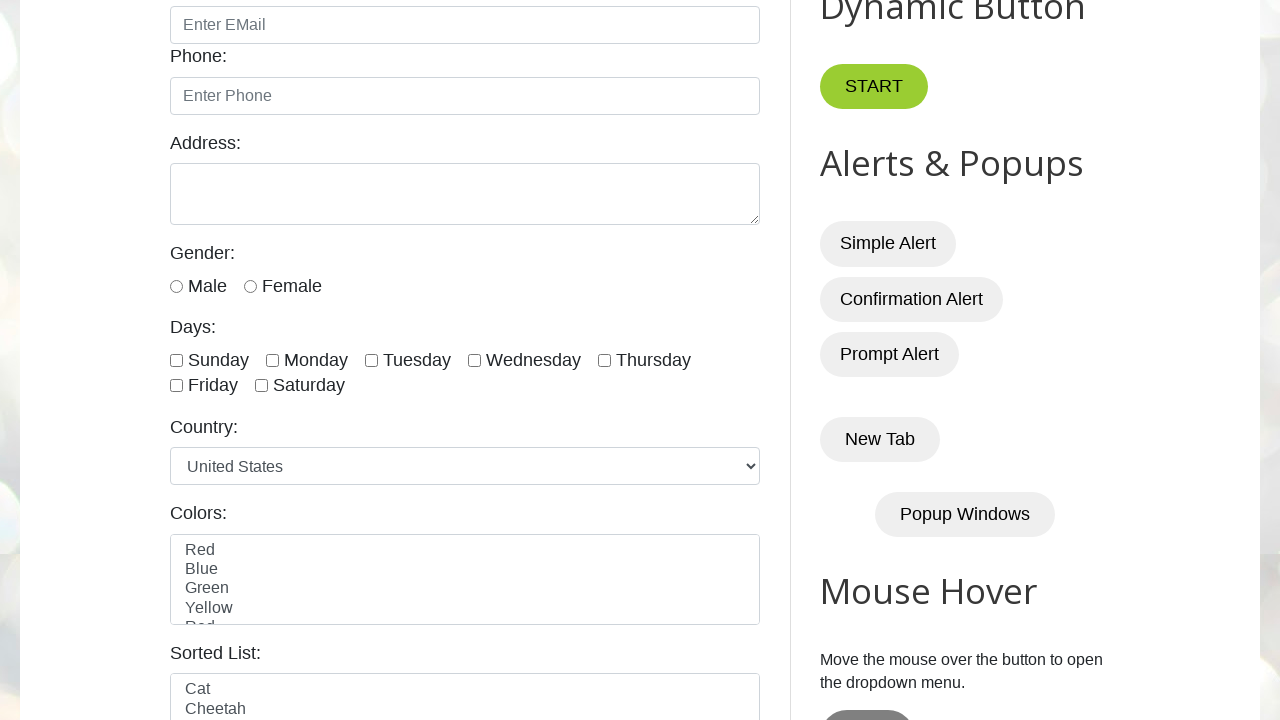

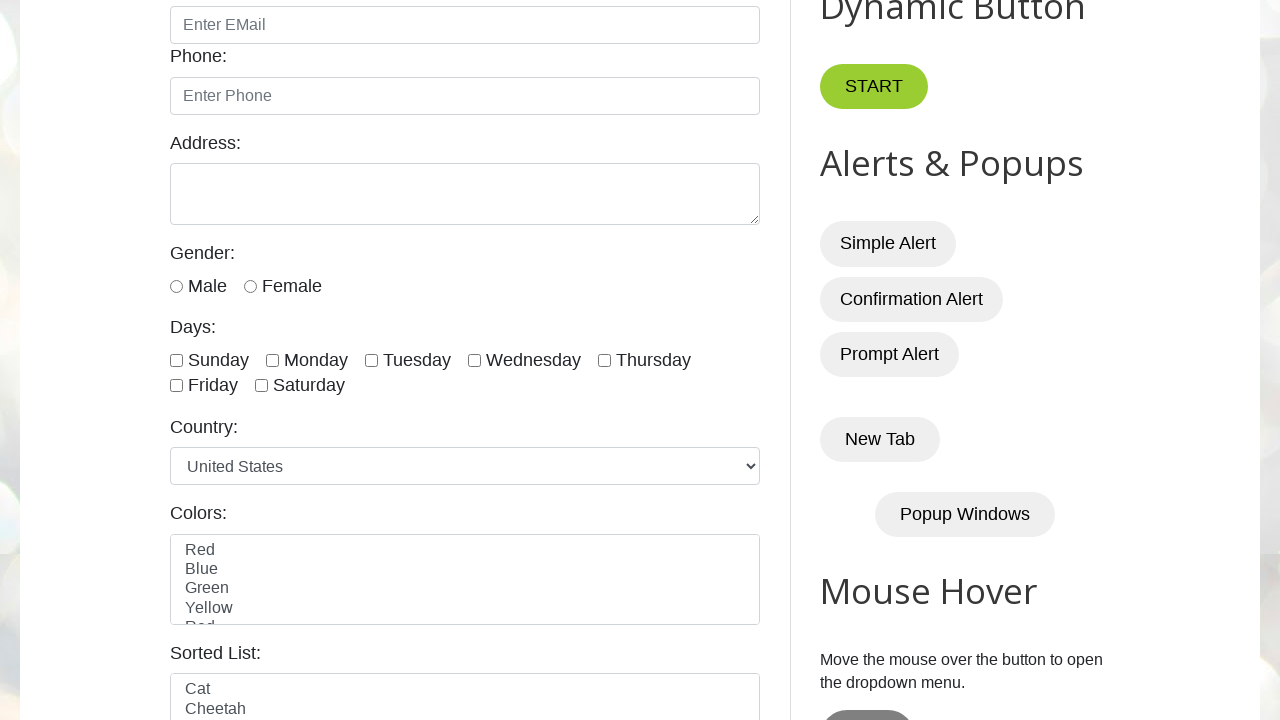